Tests navigation on a jobs website by clicking on the jobs link and verifying the page loads successfully

Starting URL: https://alchemy.hguy.co/jobs

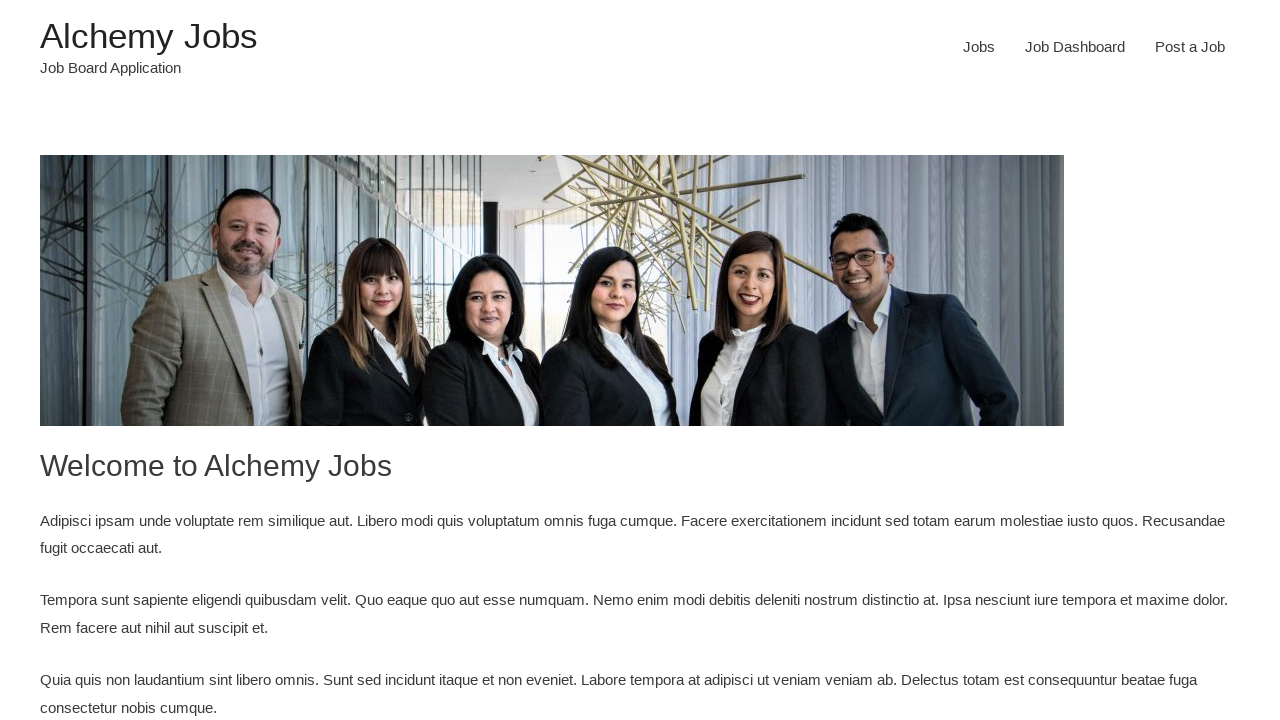

Clicked on the Jobs link at (979, 47) on a[href='https://alchemy.hguy.co/jobs/jobs/']
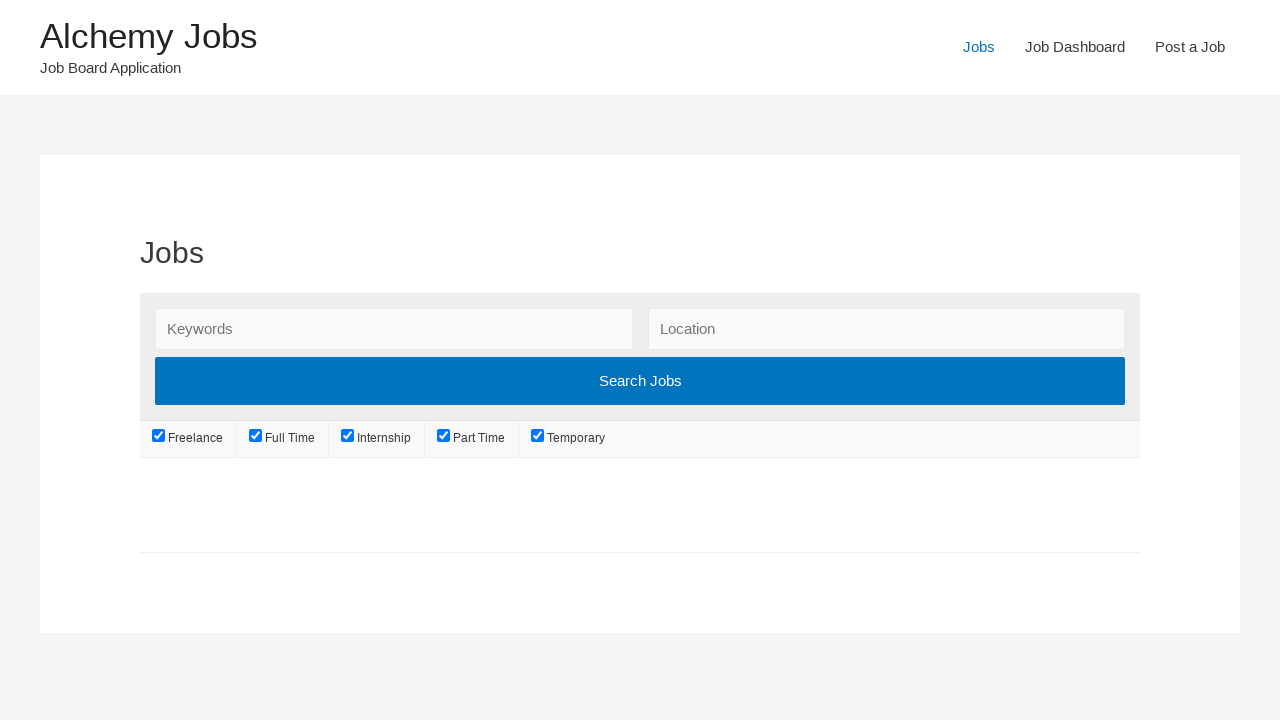

Jobs page loaded successfully (domcontentloaded)
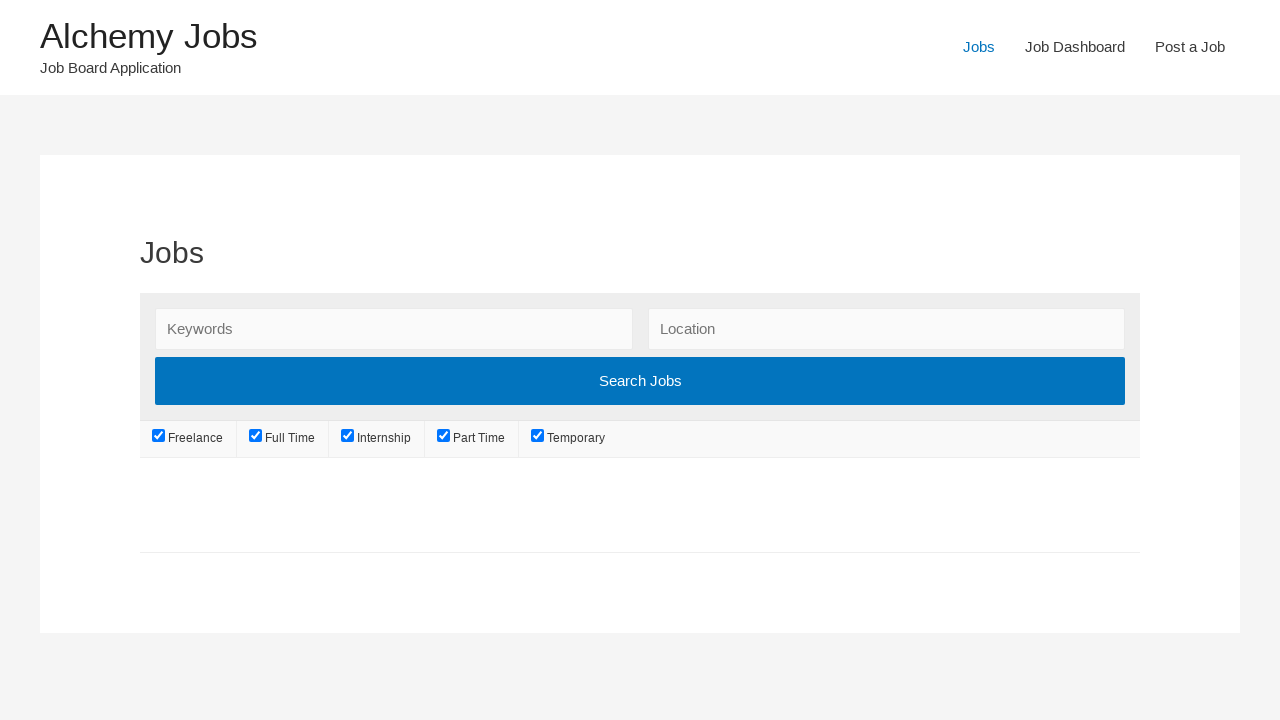

Retrieved page title: Jobs – Alchemy Jobs
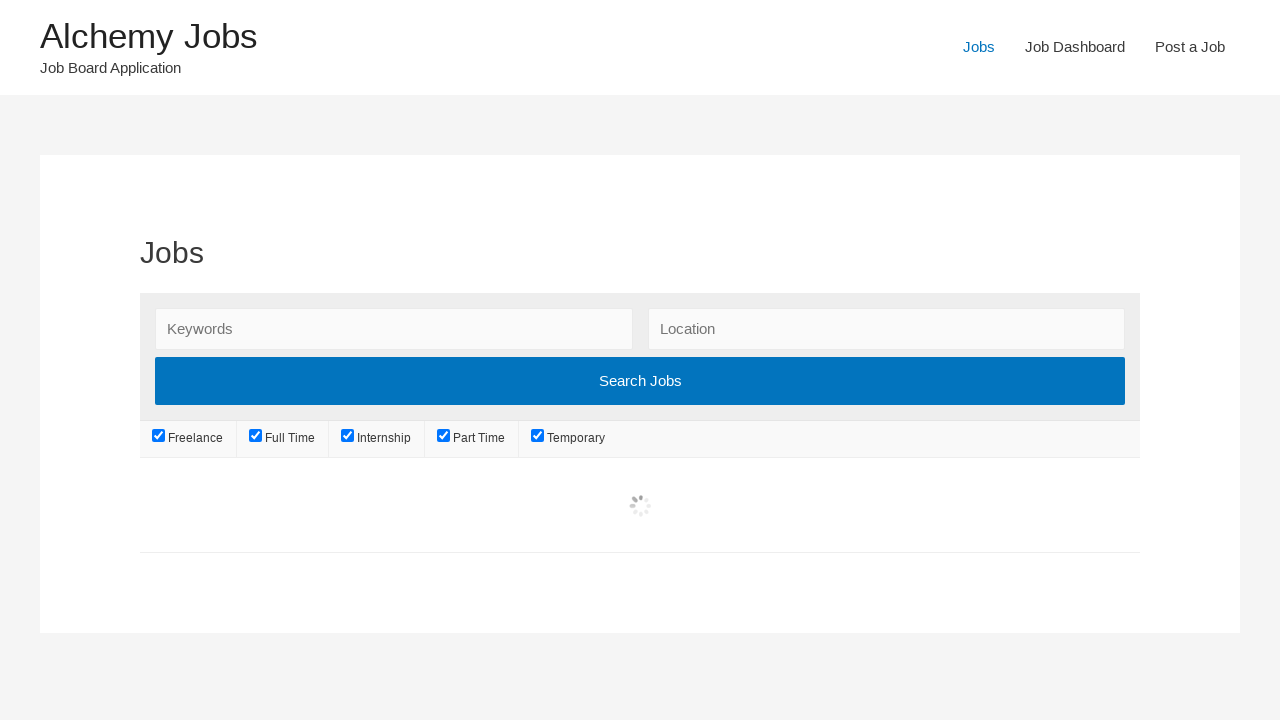

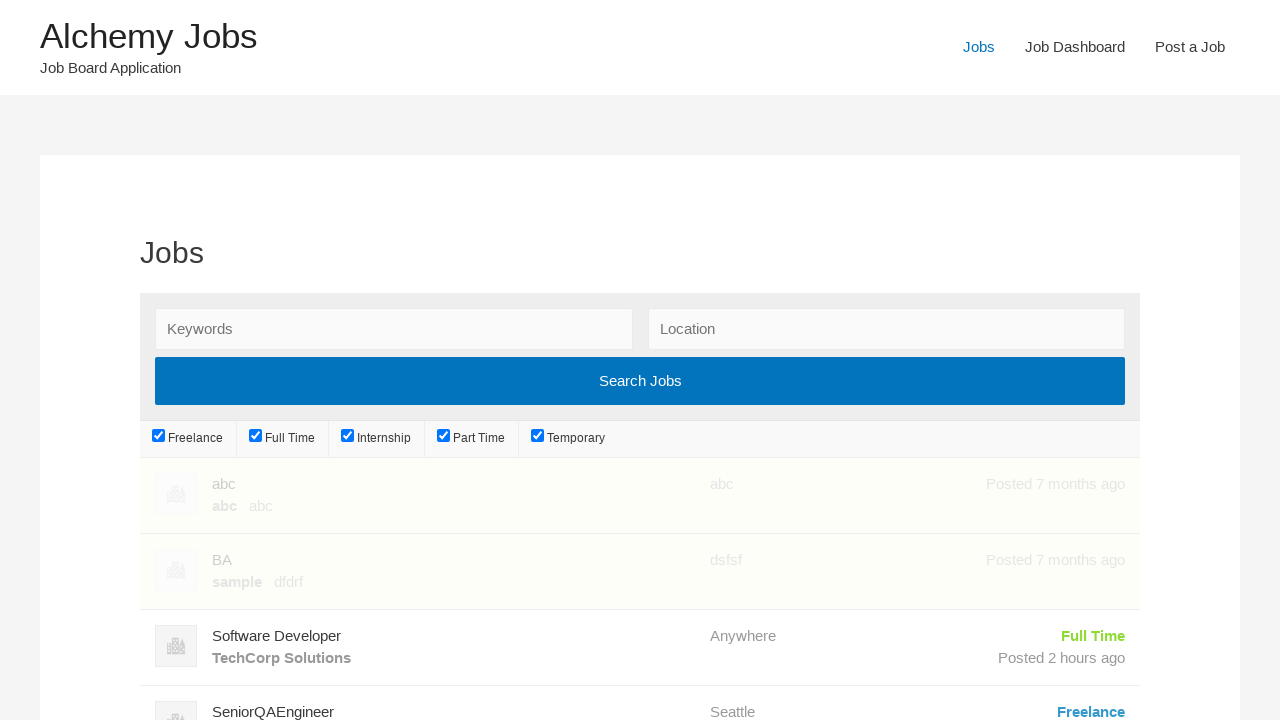